Tests form submission with invalid special characters in all fields

Starting URL: https://parabank.parasoft.com/parabank/index.htm

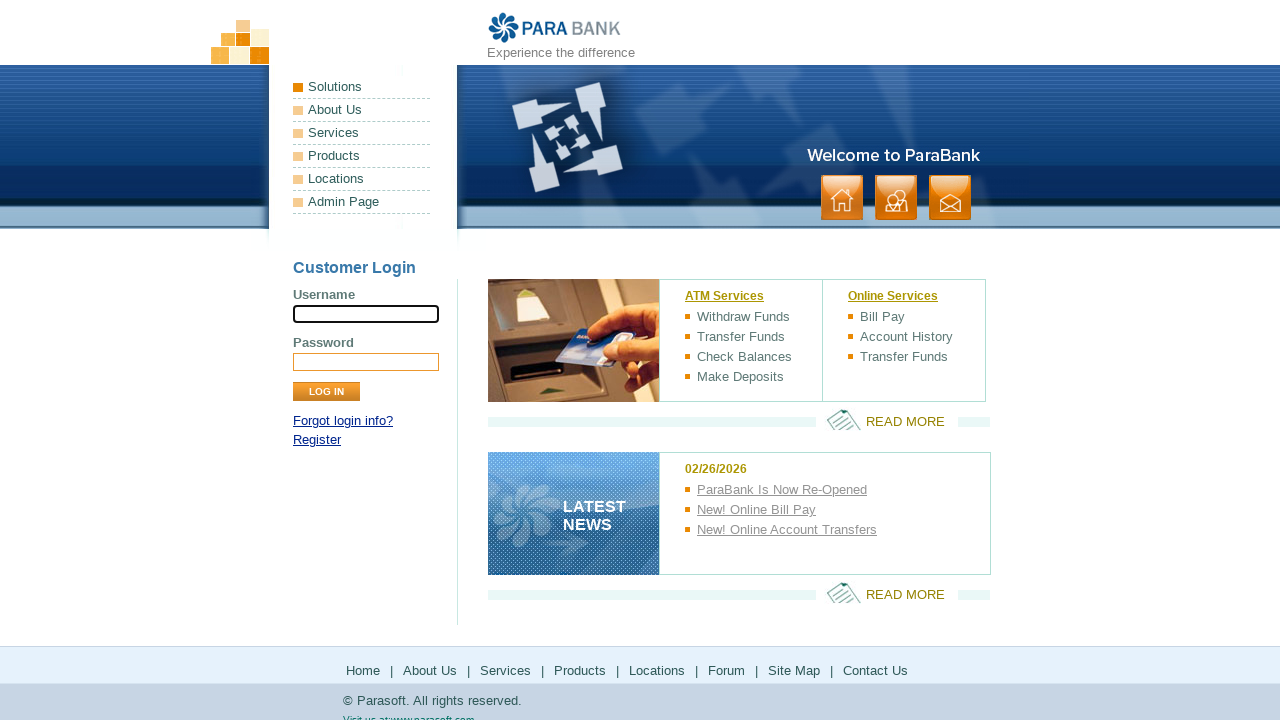

Clicked on Register menu link at (317, 440) on xpath=//a[text()='Register']
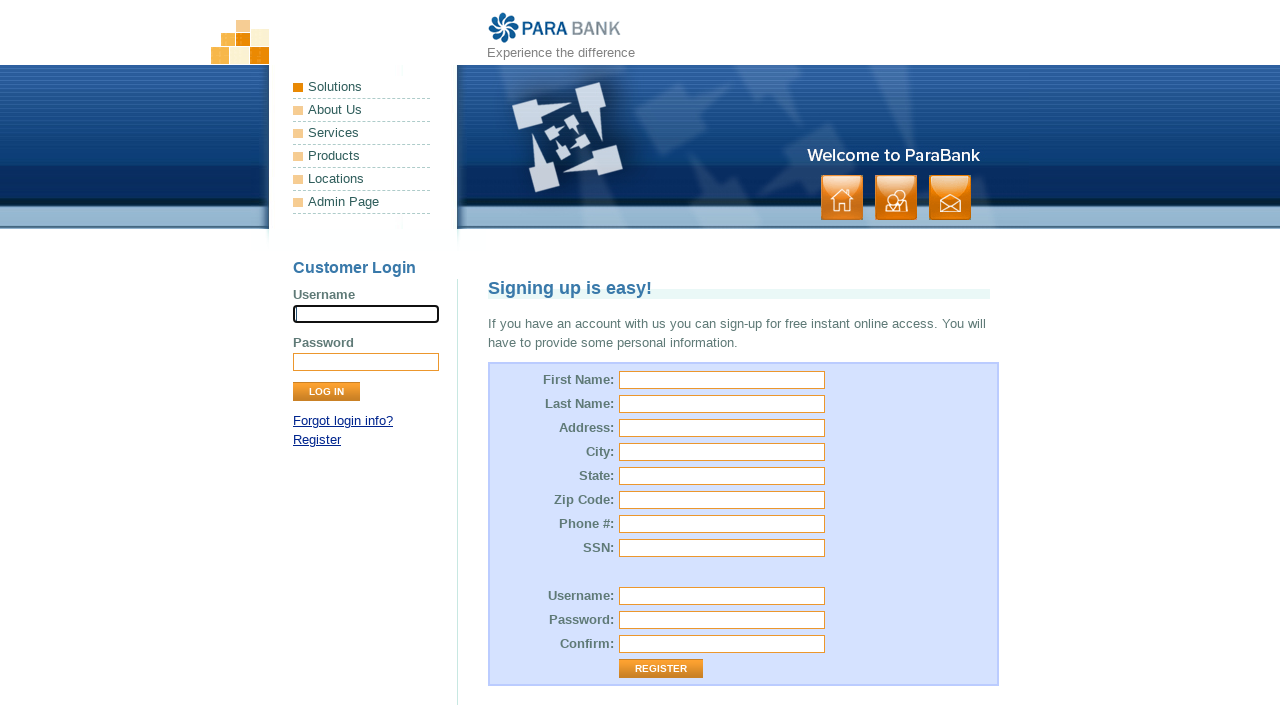

Filled firstName field with invalid characters '!@#' on //input[@id='customer.firstName']
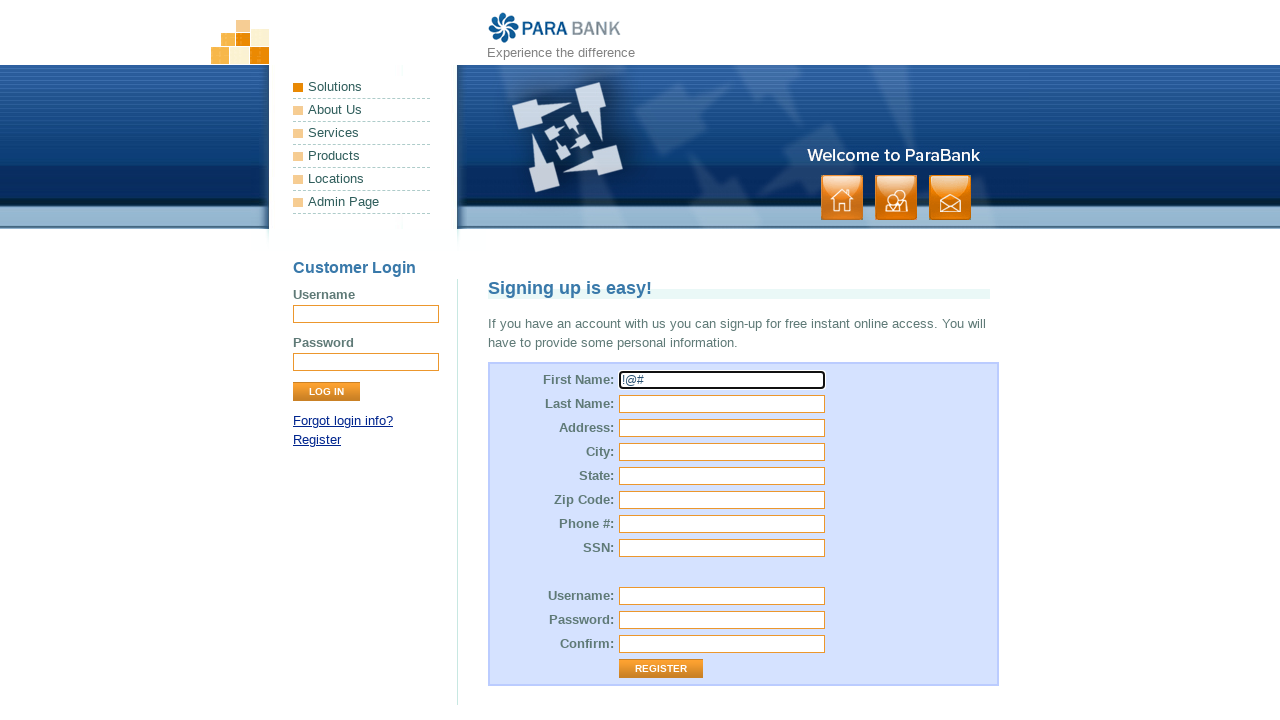

Filled lastName field with invalid character '@' on //input[@id='customer.lastName']
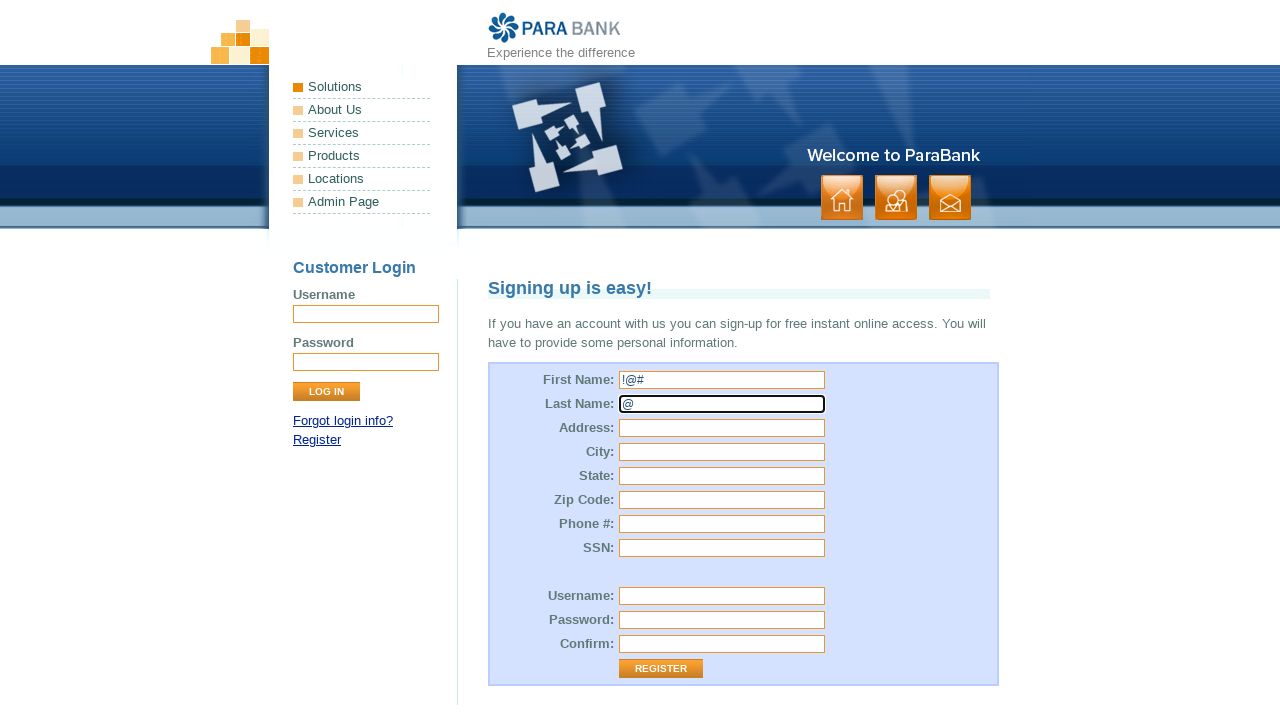

Filled street field with invalid character '@' on //input[@id='customer.address.street']
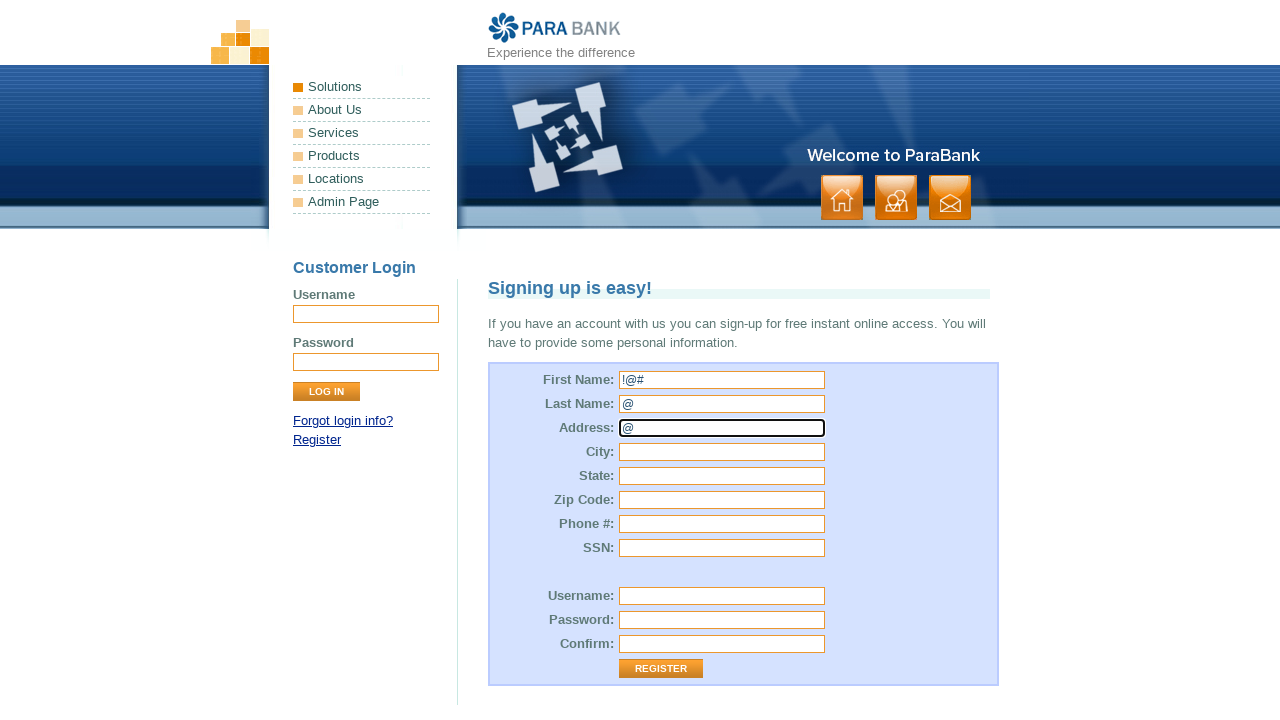

Filled city field with invalid character '@' on //input[@id='customer.address.city']
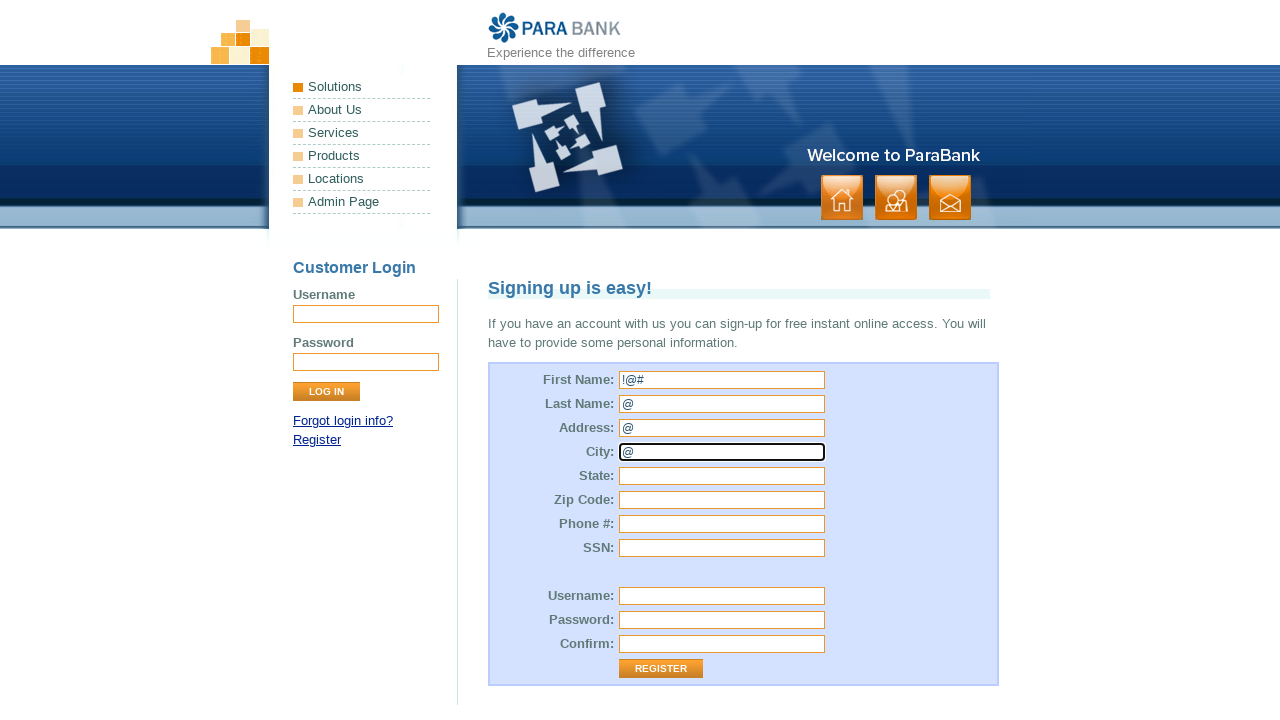

Filled state field with invalid character '@' on //input[@id='customer.address.state']
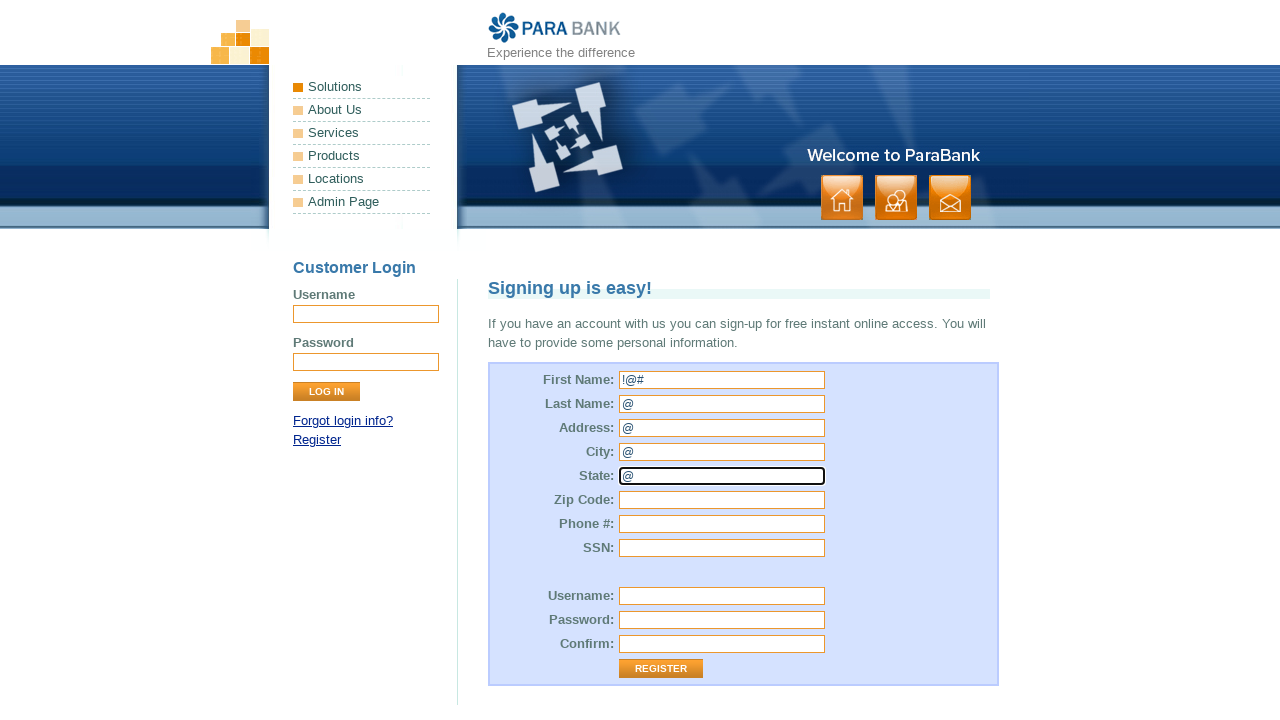

Filled zipCode field with invalid character '@' on //input[@id='customer.address.zipCode']
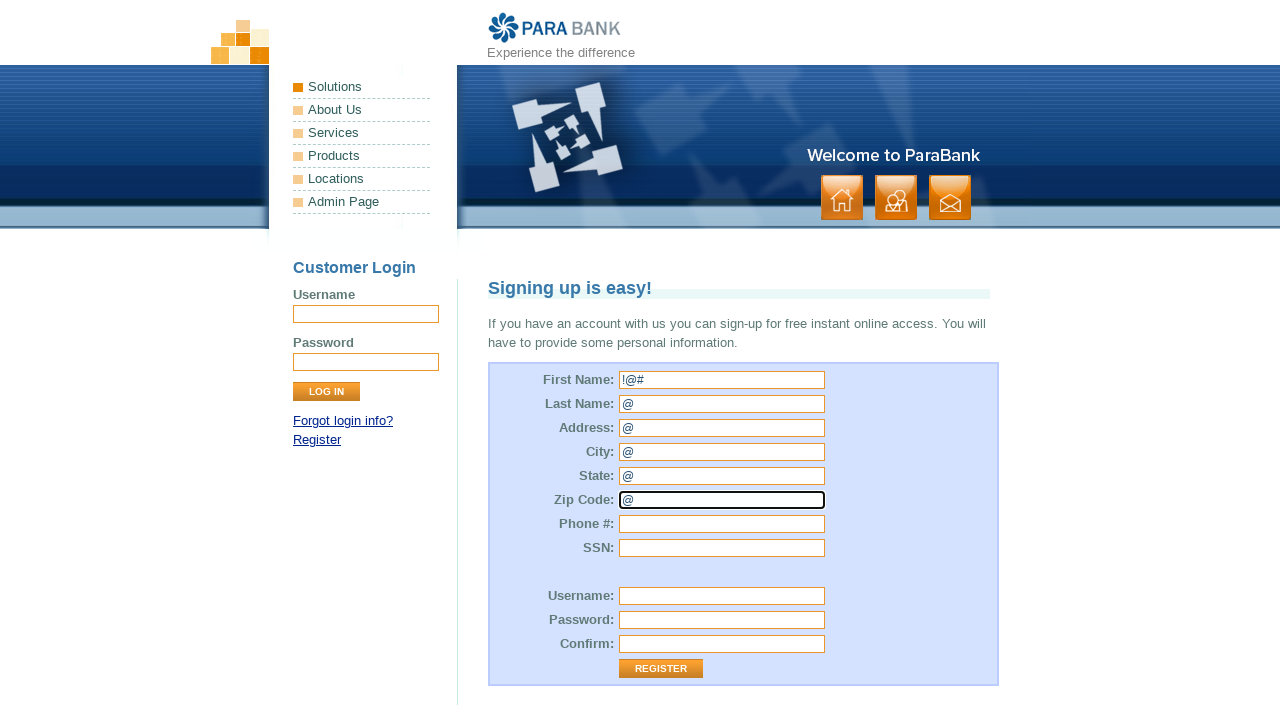

Filled phoneNumber field with invalid characters '(11)@' on //input[@id='customer.phoneNumber']
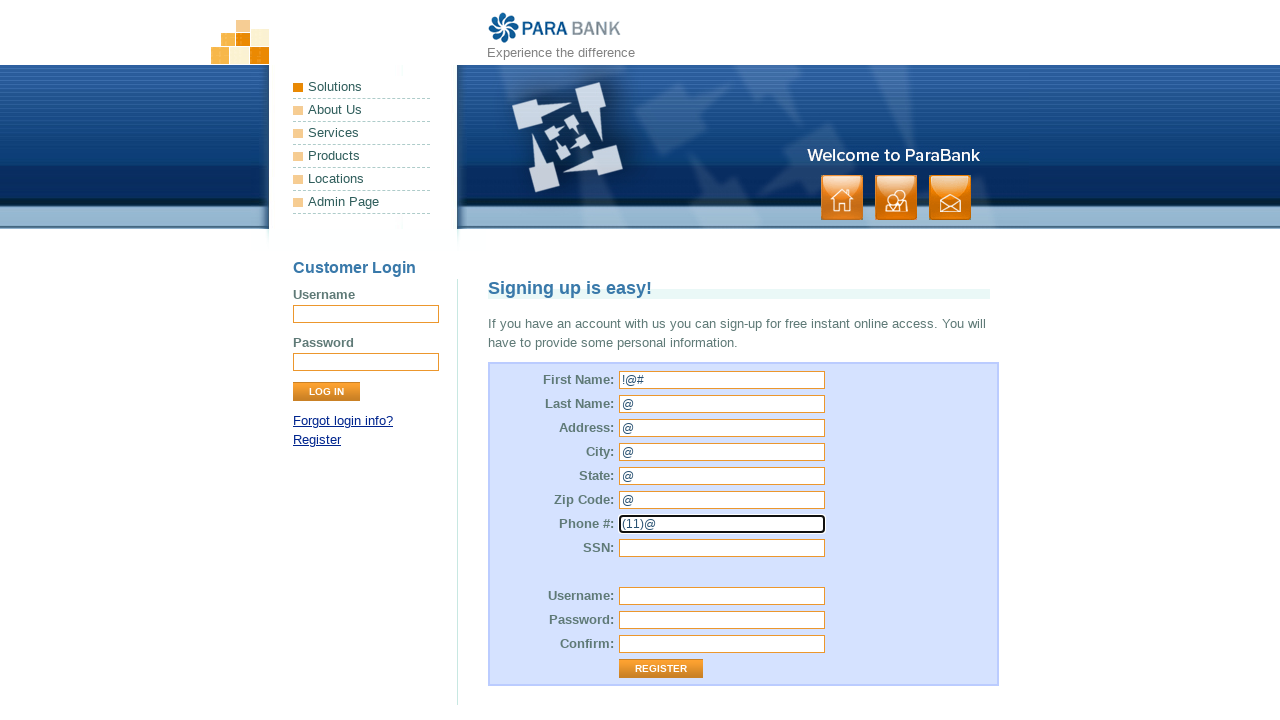

Filled SSN field with '100' on //input[@id='customer.ssn']
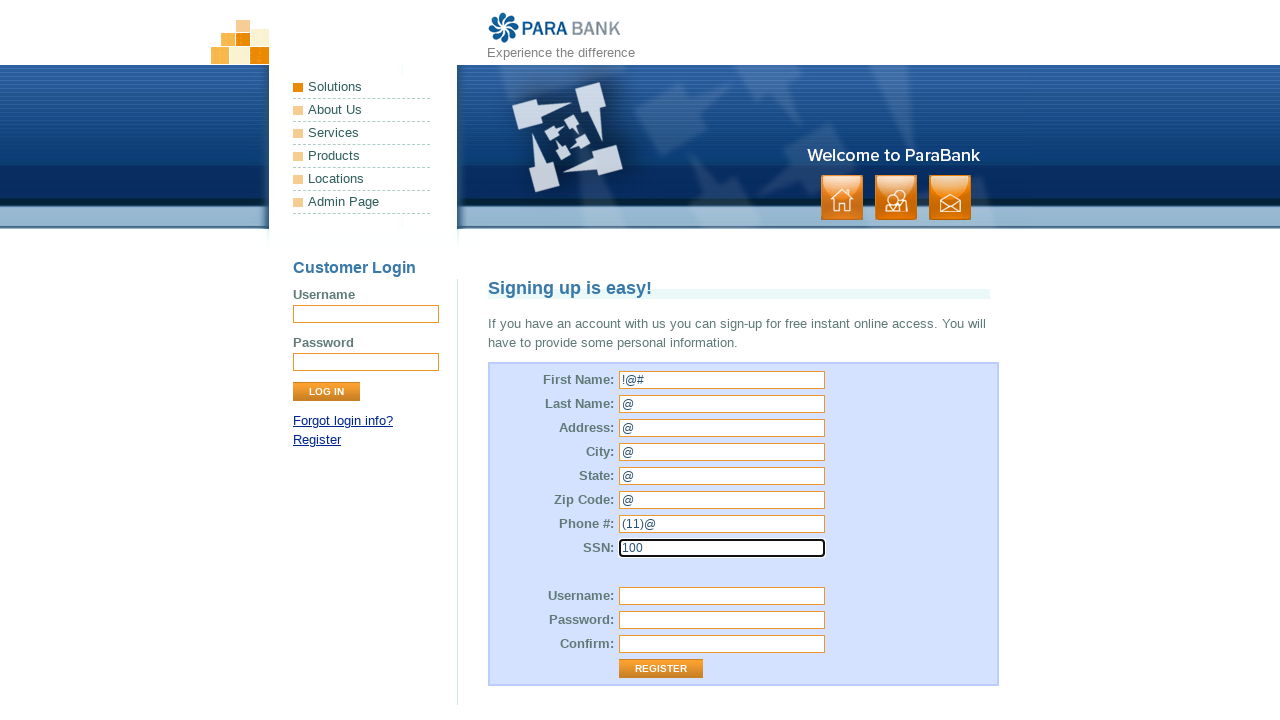

Filled username field with invalid character '@' on //input[@id='customer.username']
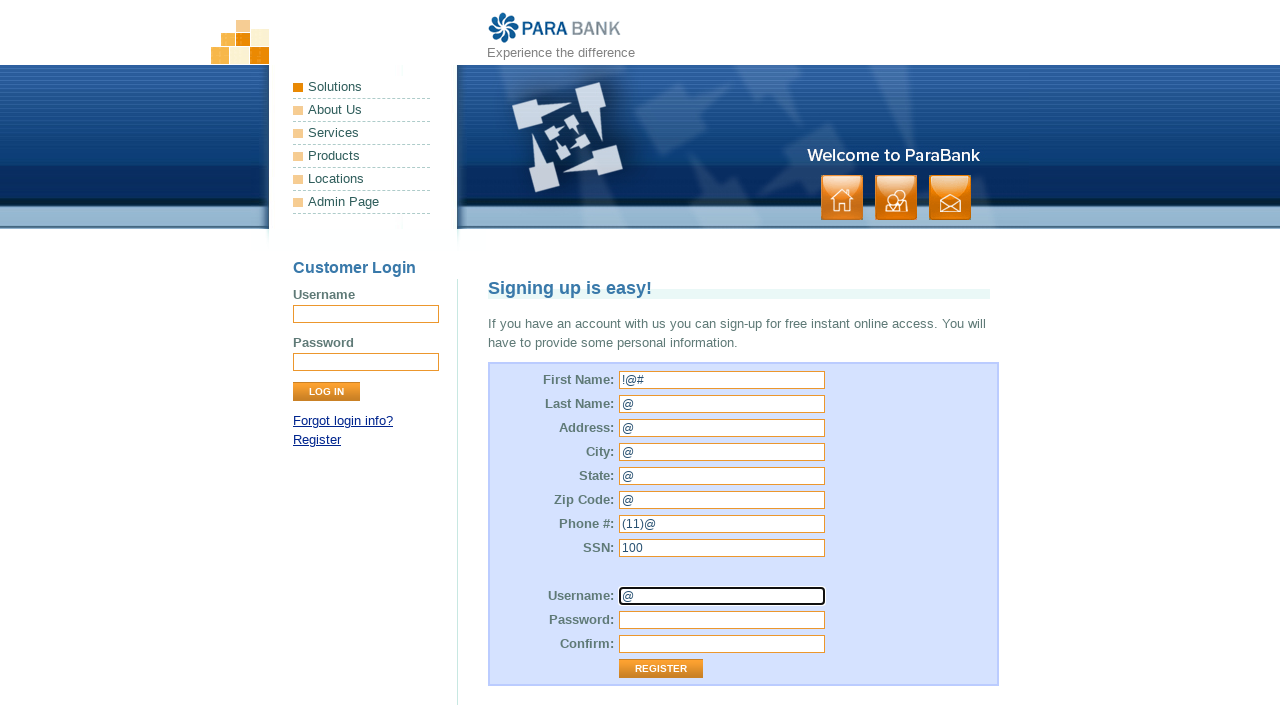

Filled password field with invalid character '@' on //input[@id='customer.password']
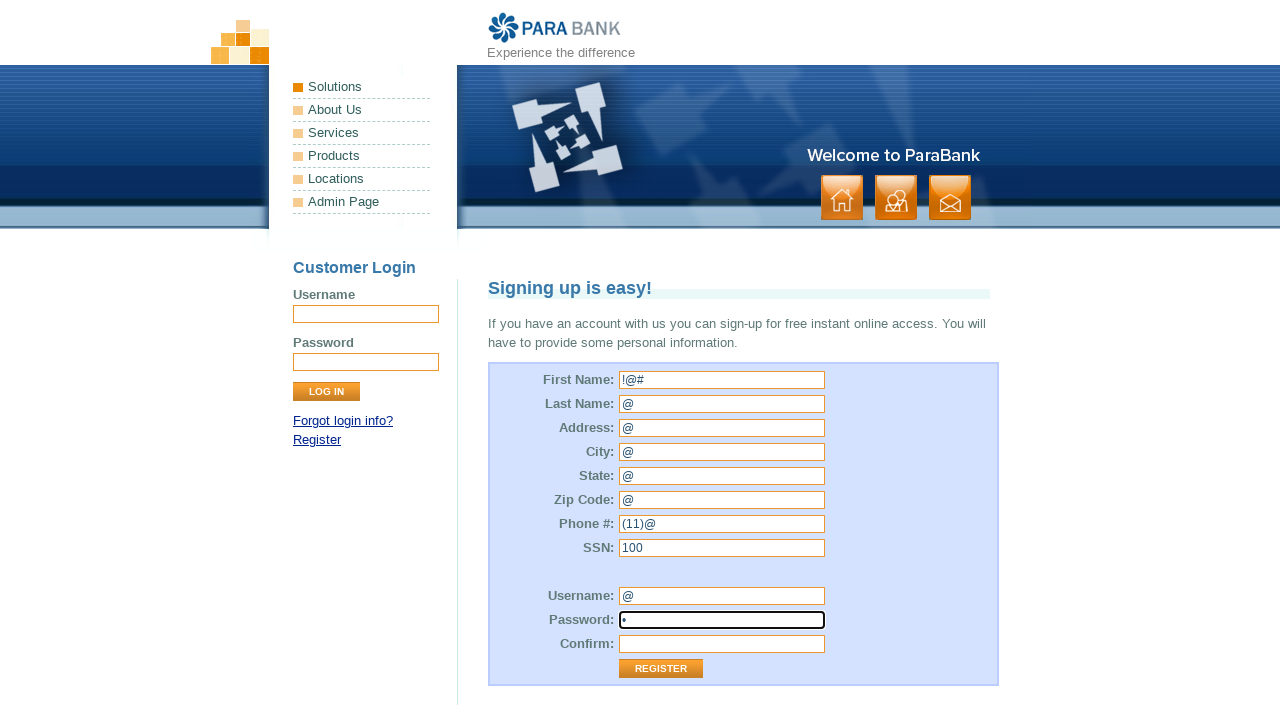

Filled repeatedPassword field with invalid character '@' on //*[@id='repeatedPassword']
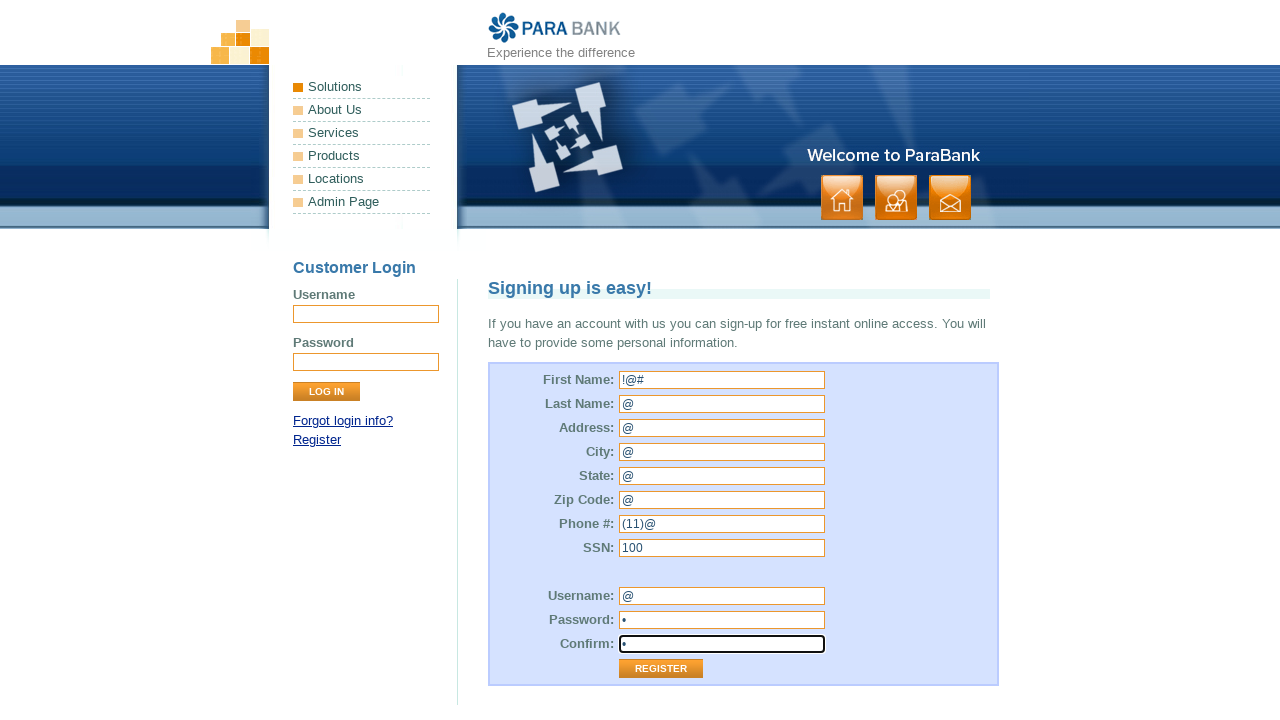

Clicked Register button to submit form with invalid special characters at (661, 669) on xpath=//input[@value='Register']
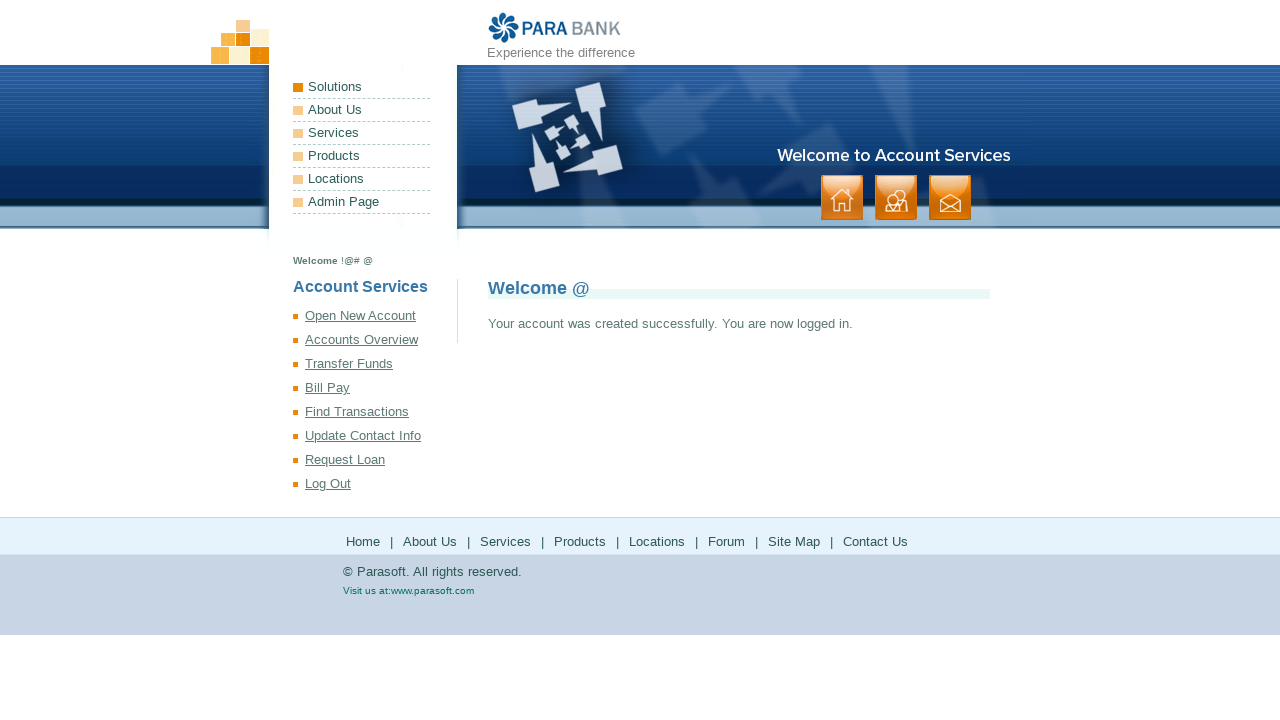

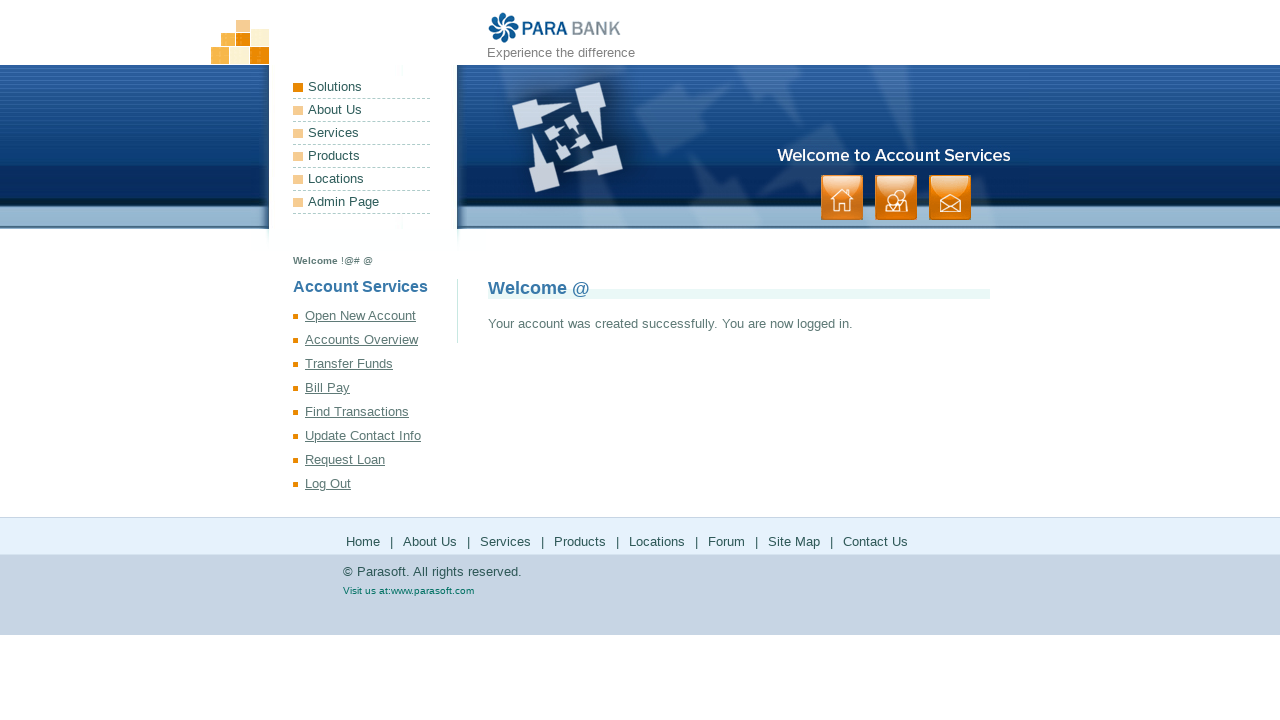